Tests scrolling functionality and table data extraction on a practice automation page, including calculating sums from table cells and verifying totals

Starting URL: https://rahulshettyacademy.com/AutomationPractice/

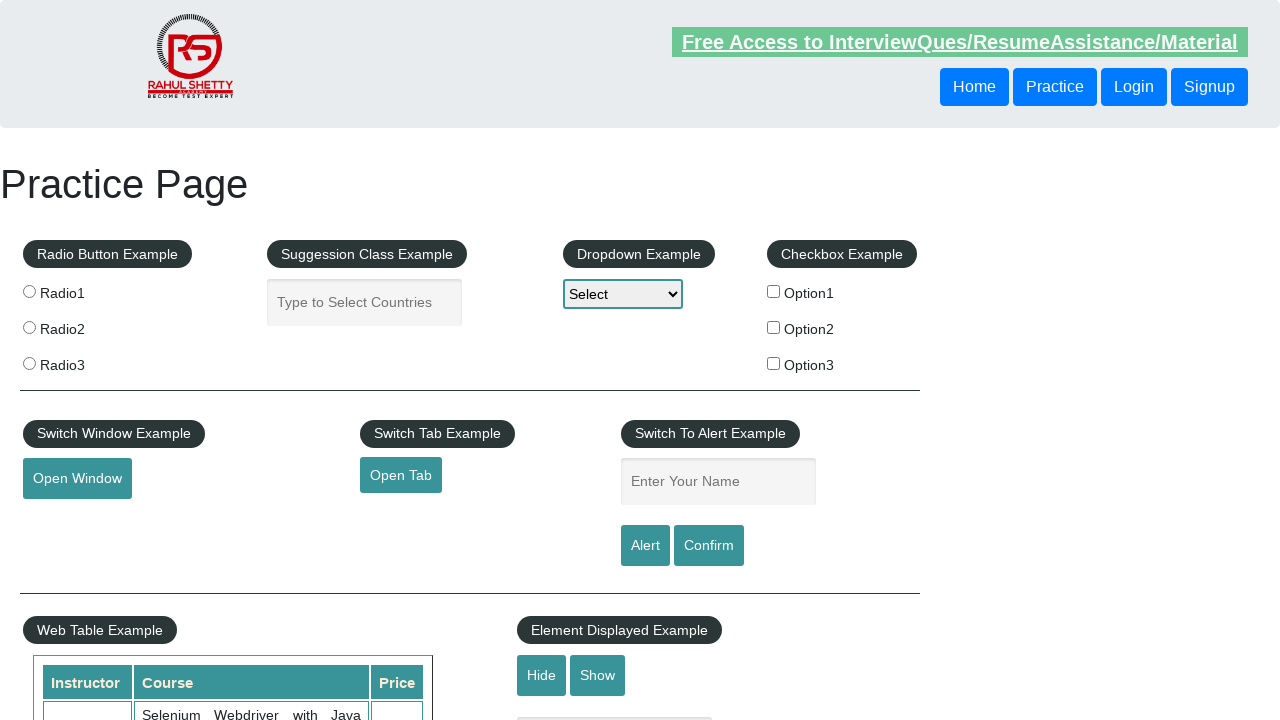

Scrolled main page down by 500 pixels
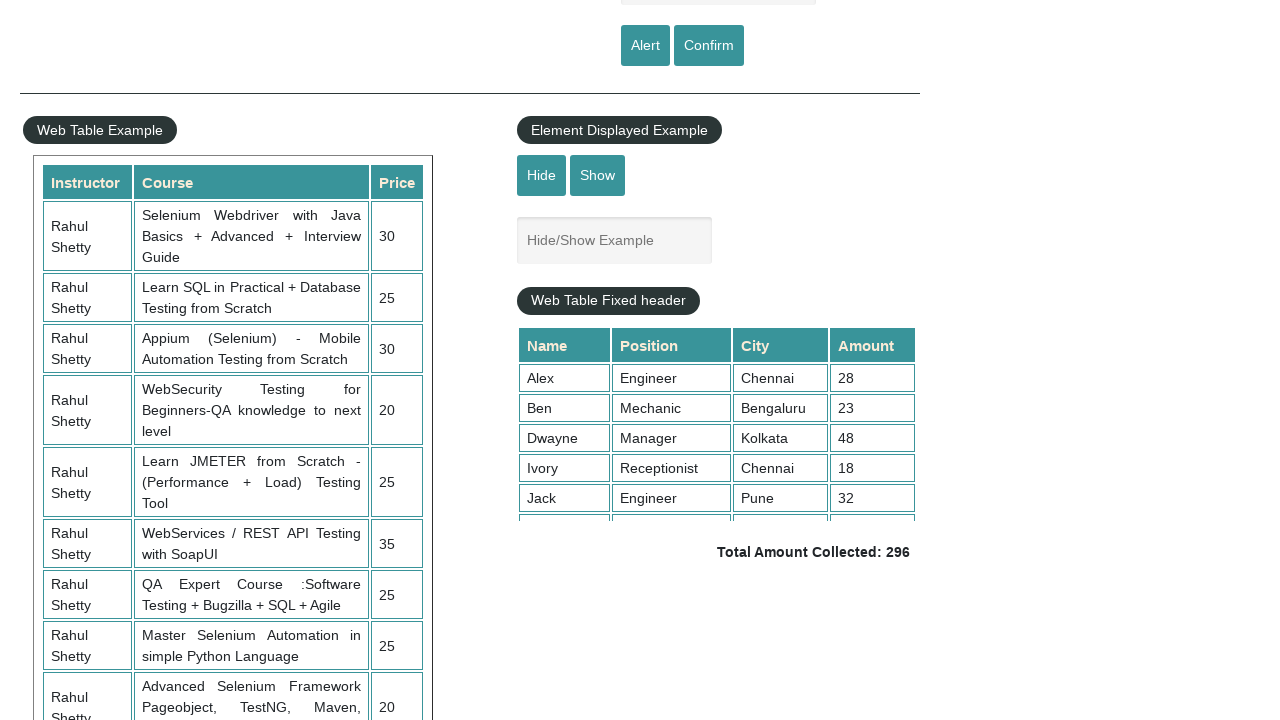

Scrolled fixed header table to top
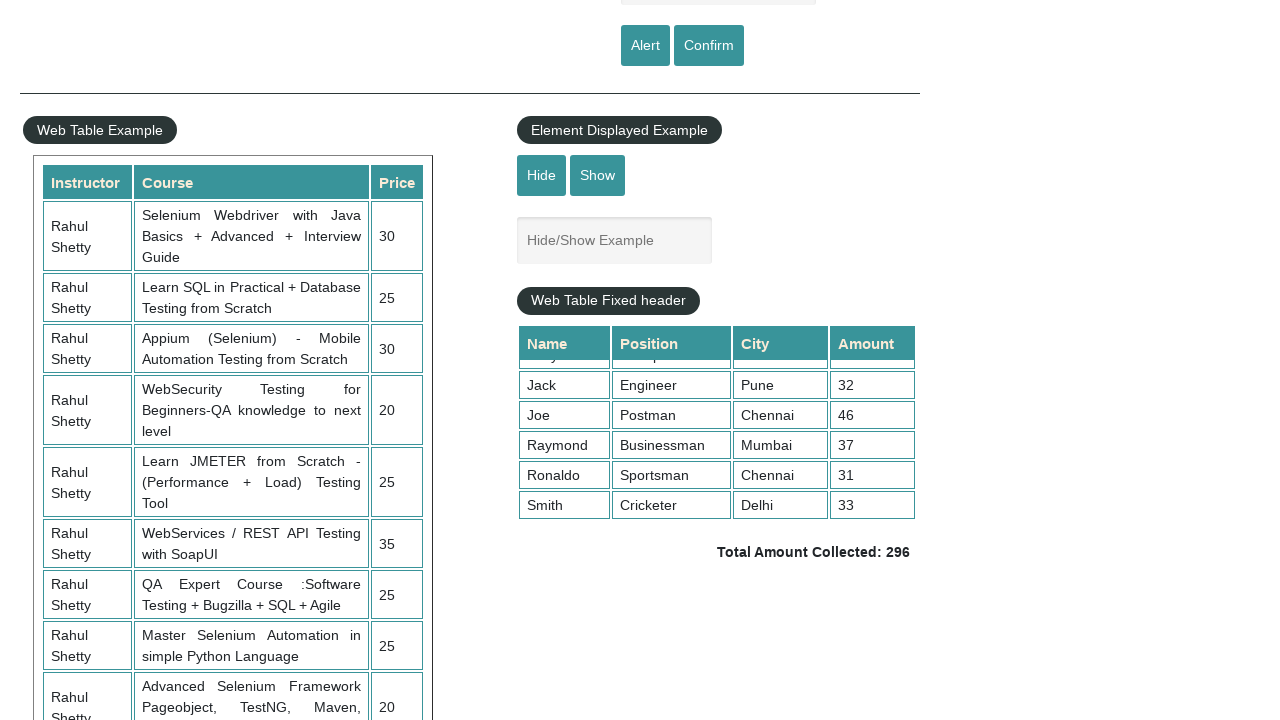

Fixed header table loaded with 4th column visible
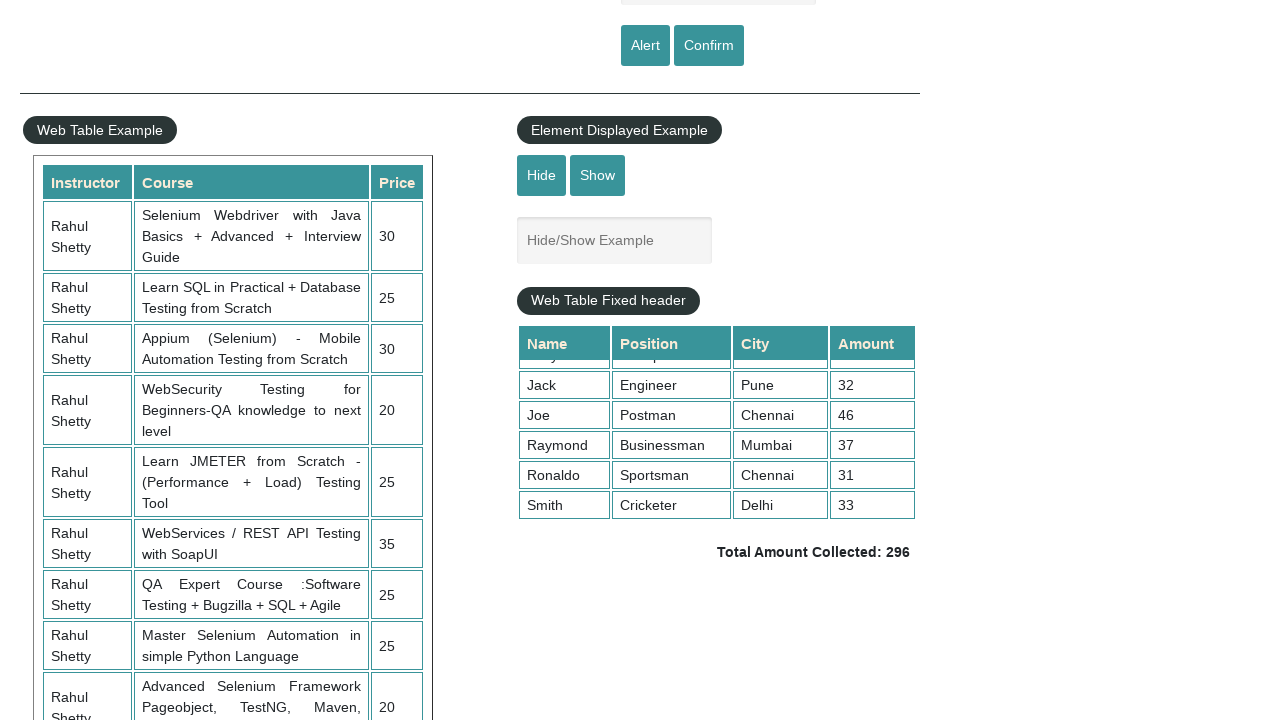

Extracted 9 values from 4th column of fixed header table
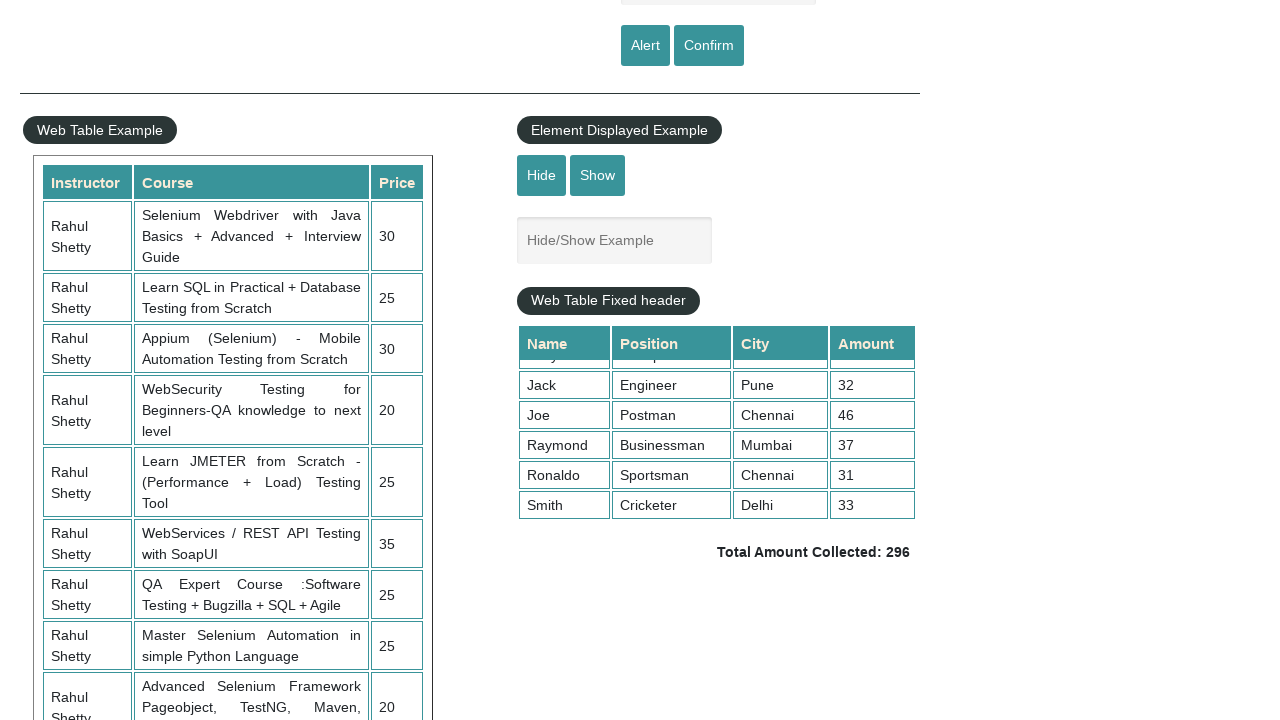

Calculated sum of 4th column values: 296
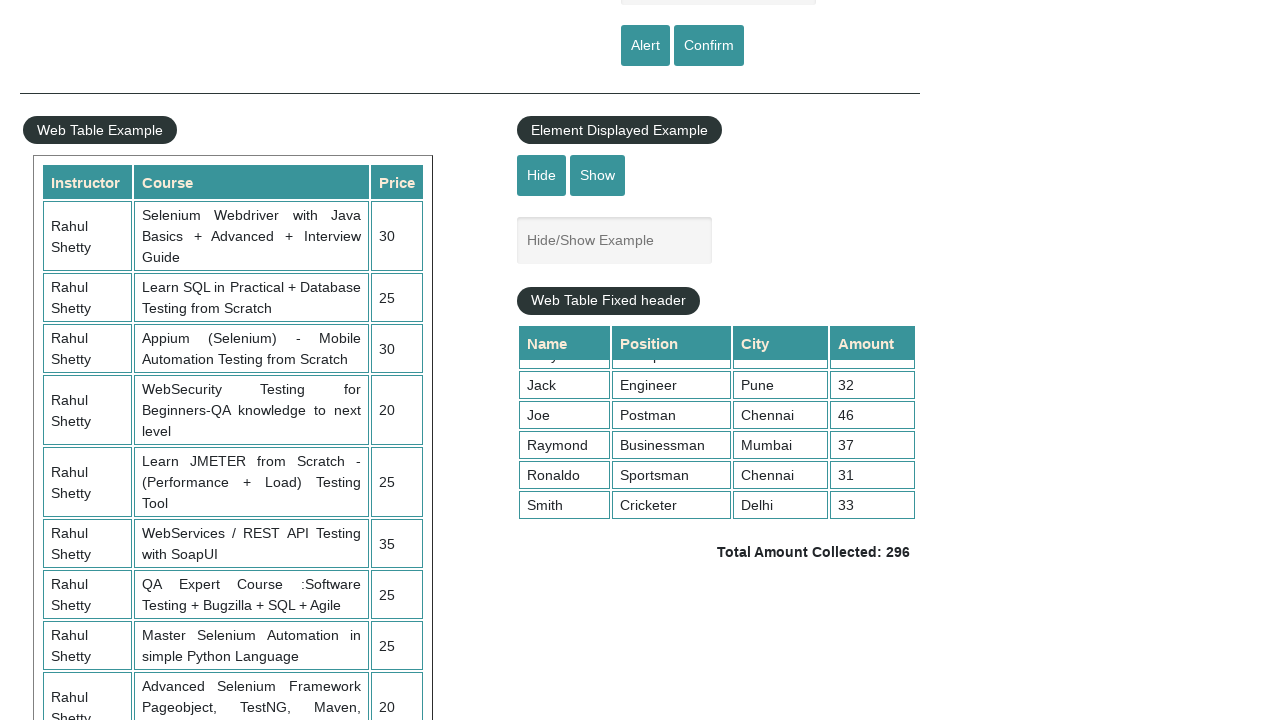

Retrieved displayed total amount text:  Total Amount Collected: 296 
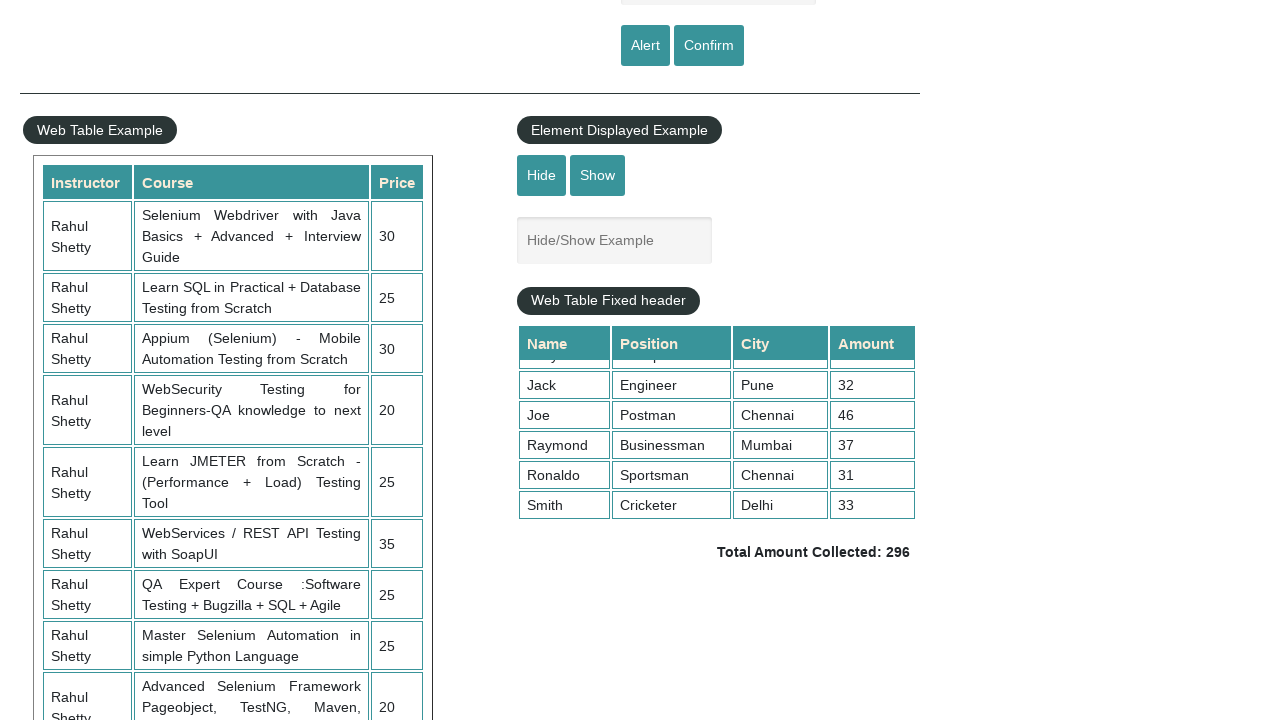

Parsed actual total from text: 296
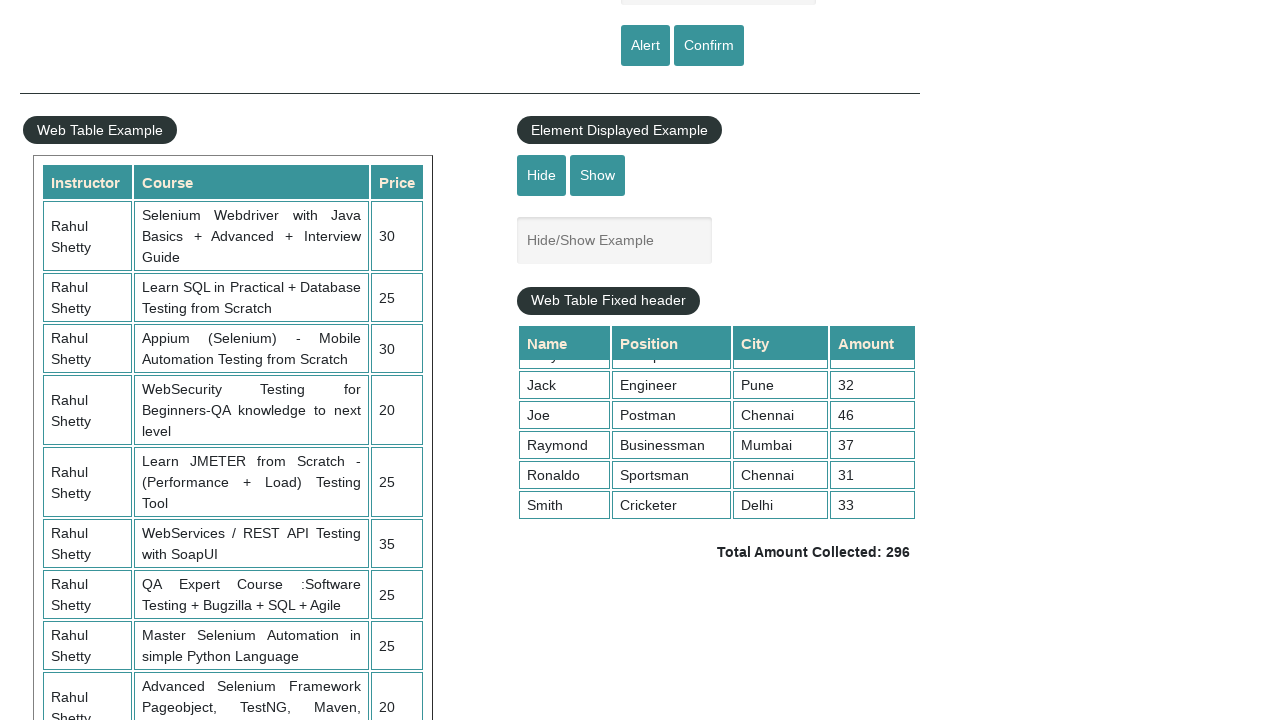

Verified calculated sum (296) matches displayed total (296)
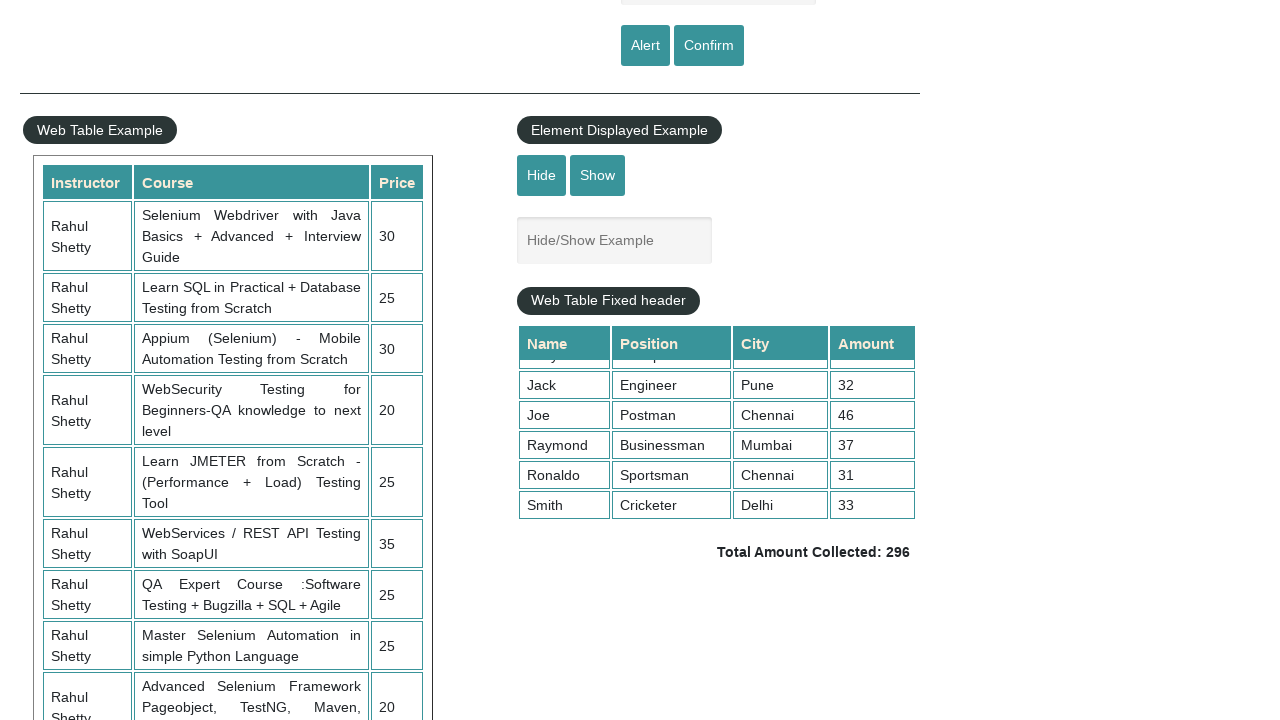

Extracted 10 prices from courses table 3rd column
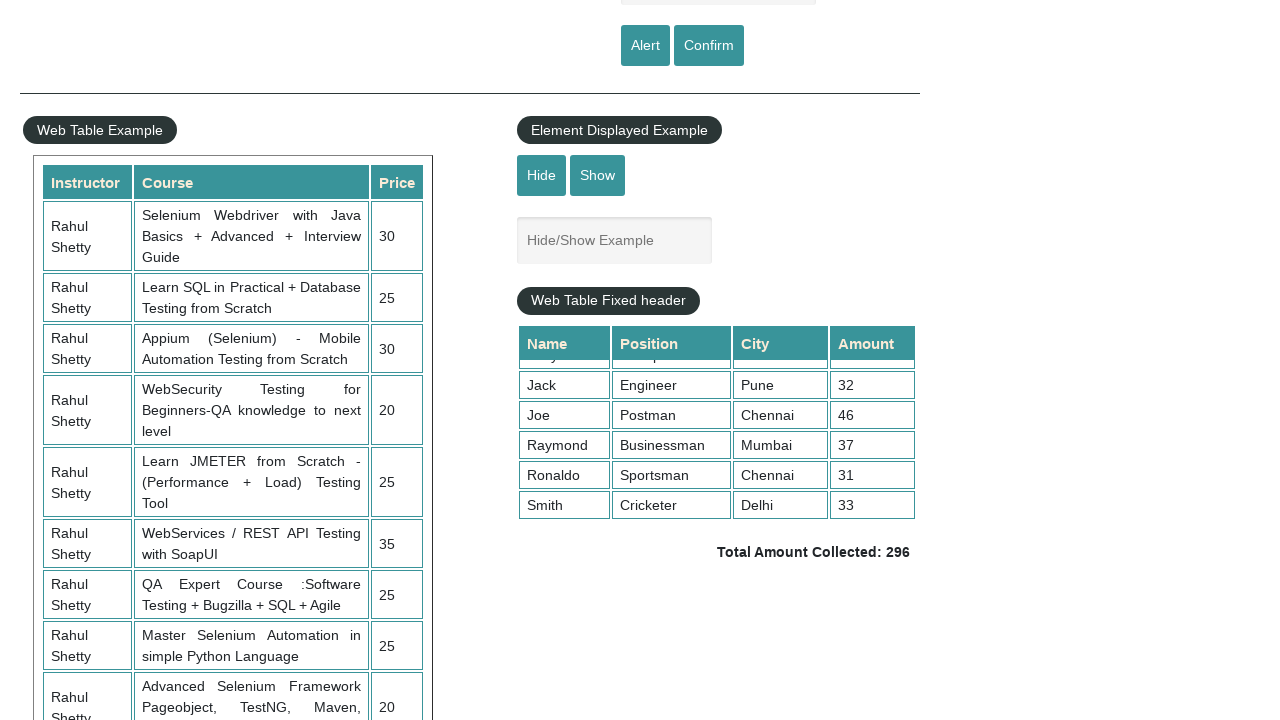

Calculated sum of course prices: 235
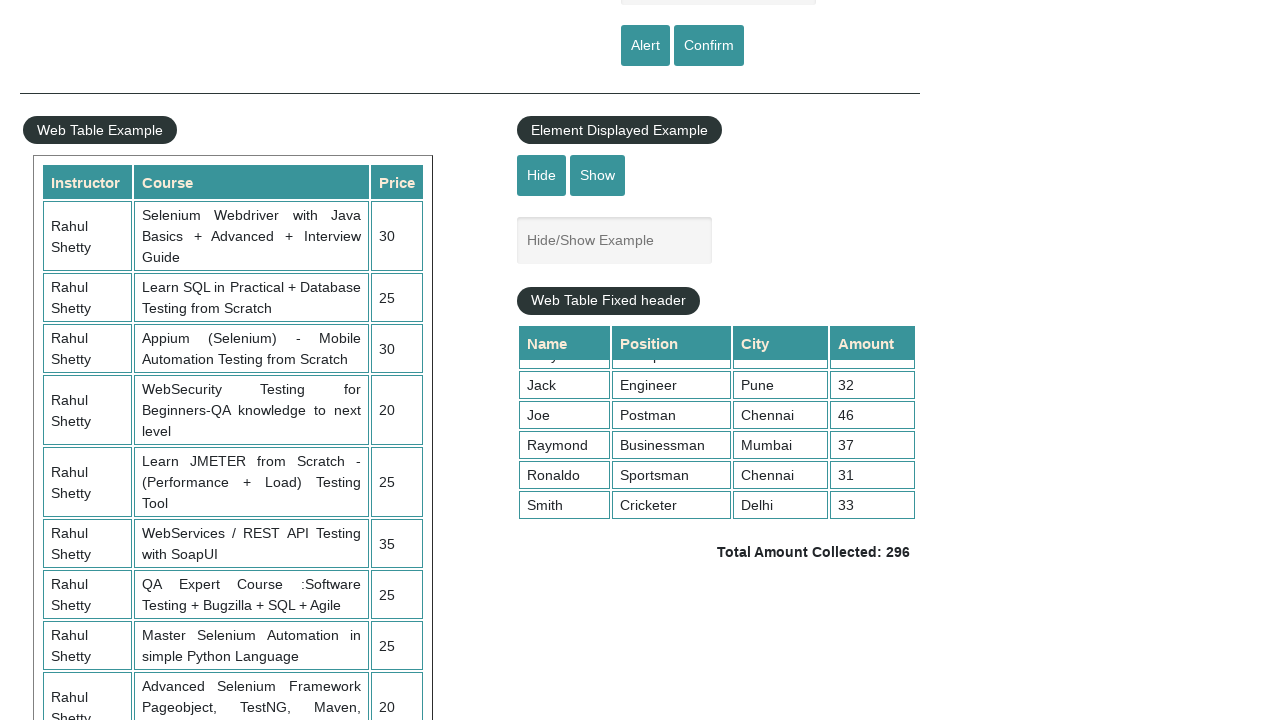

Counted rows in courses table: 11
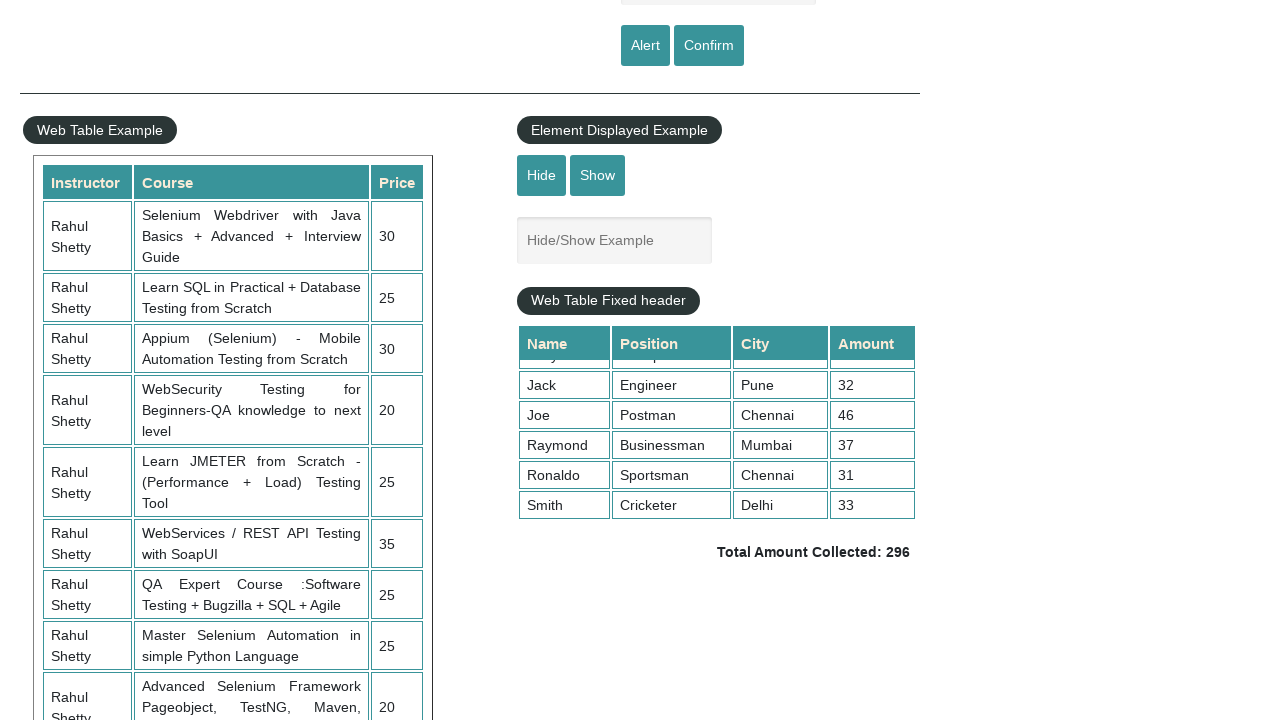

Counted columns in courses table: 3
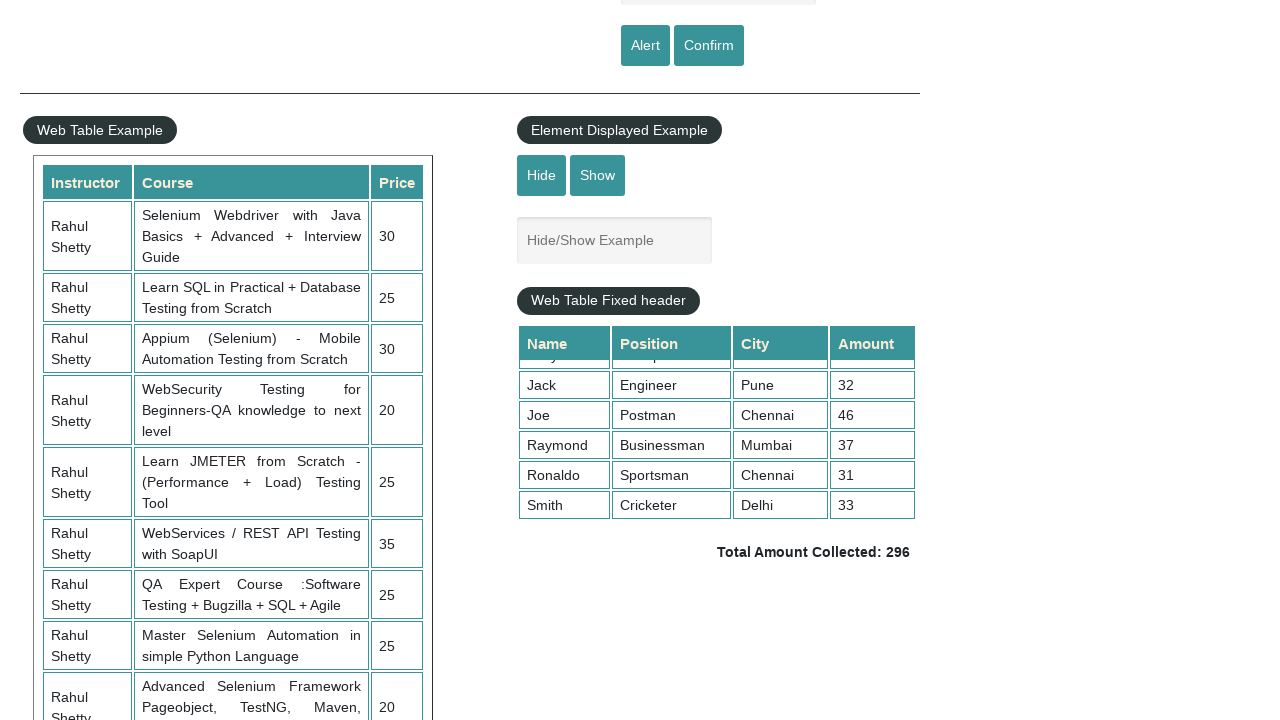

Retrieved text from 3rd row of courses table
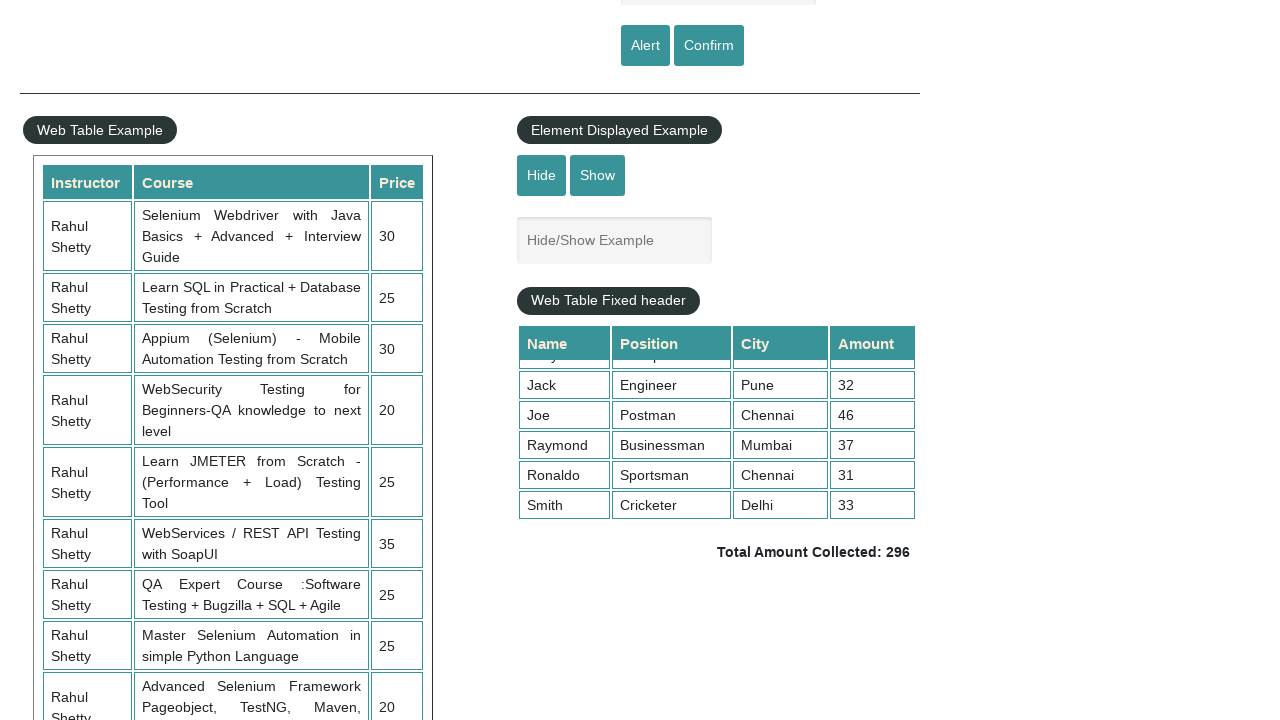

Located courses table element
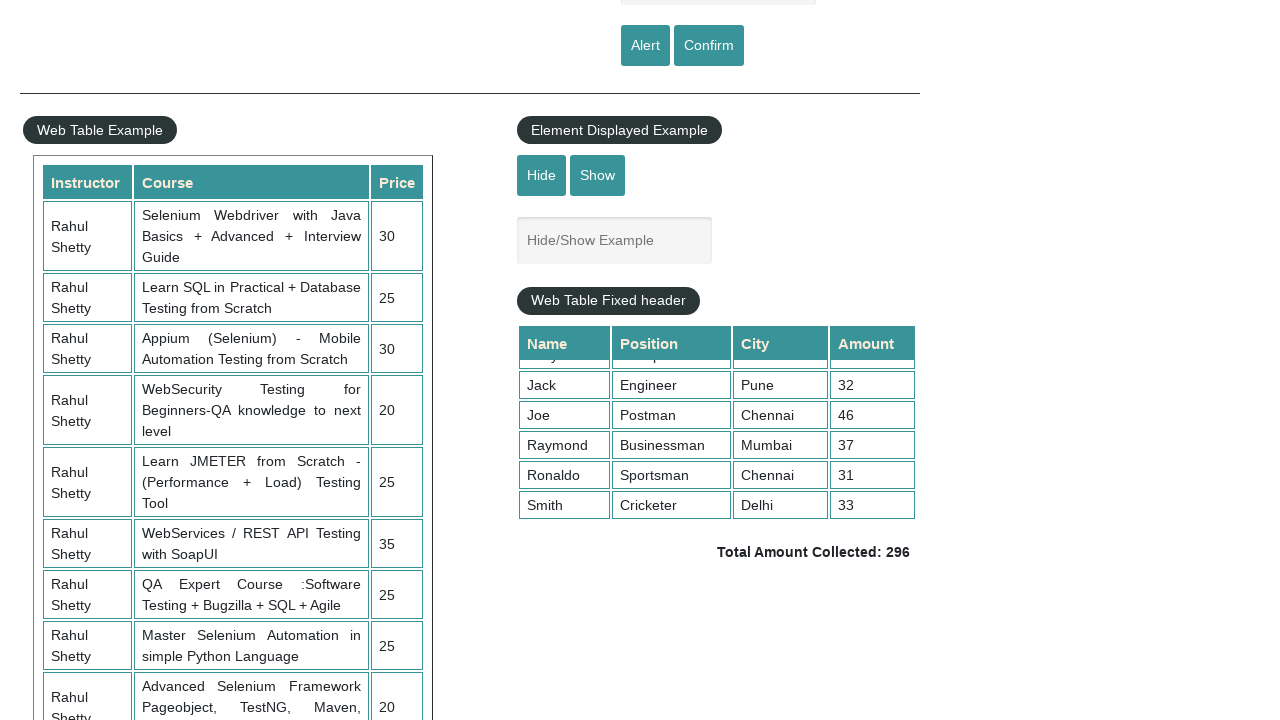

Extracted 3 cells from 2nd row of courses table
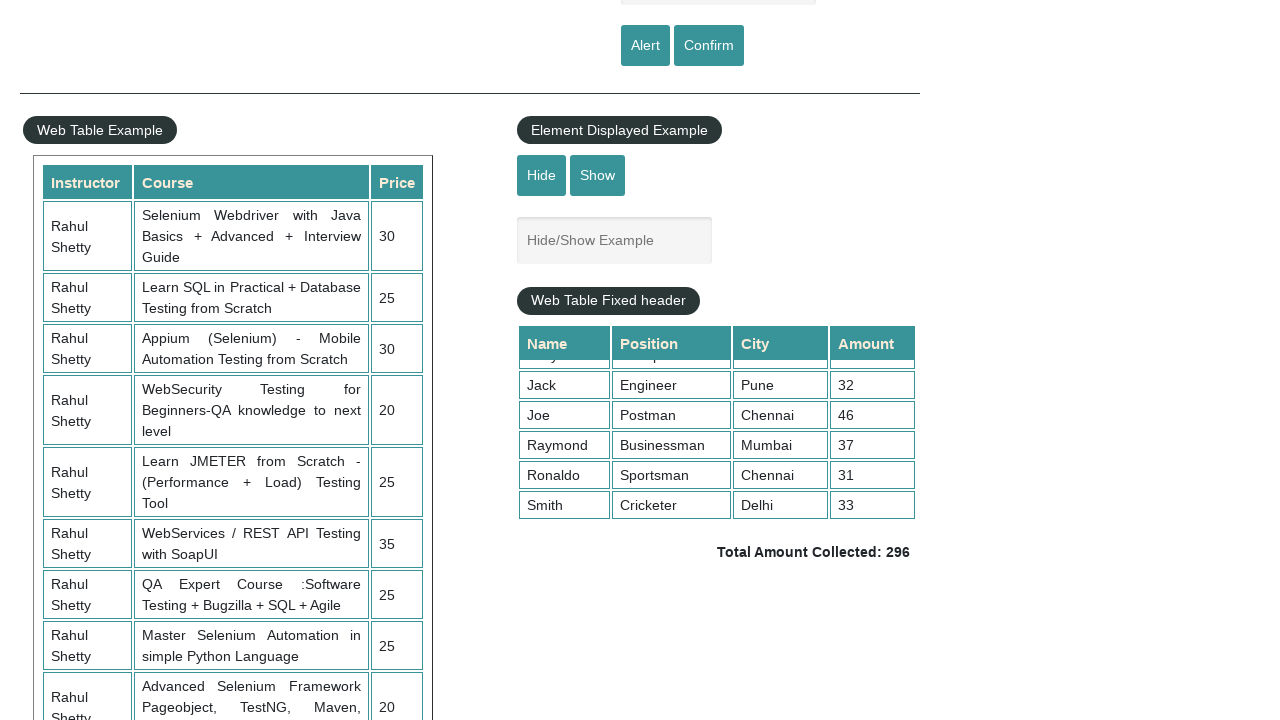

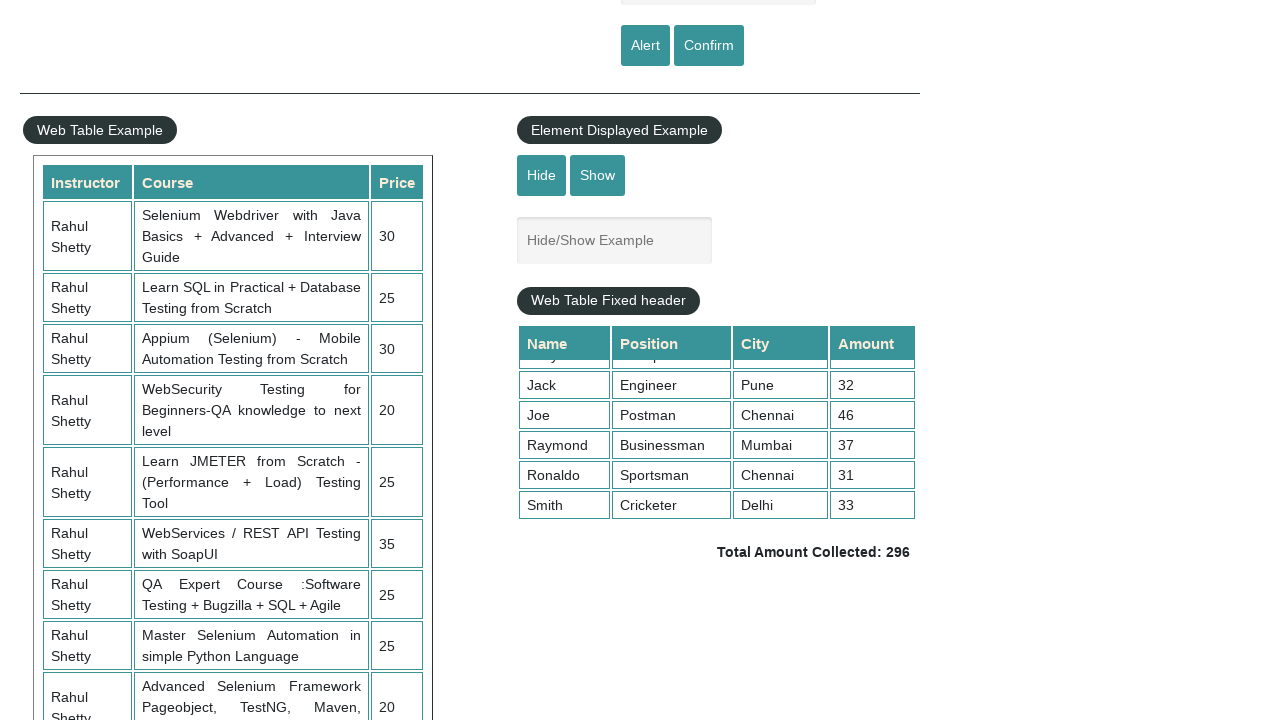